Tests account creation password field input functionality

Starting URL: https://wavingtest.github.io/system-healing-test/account.html

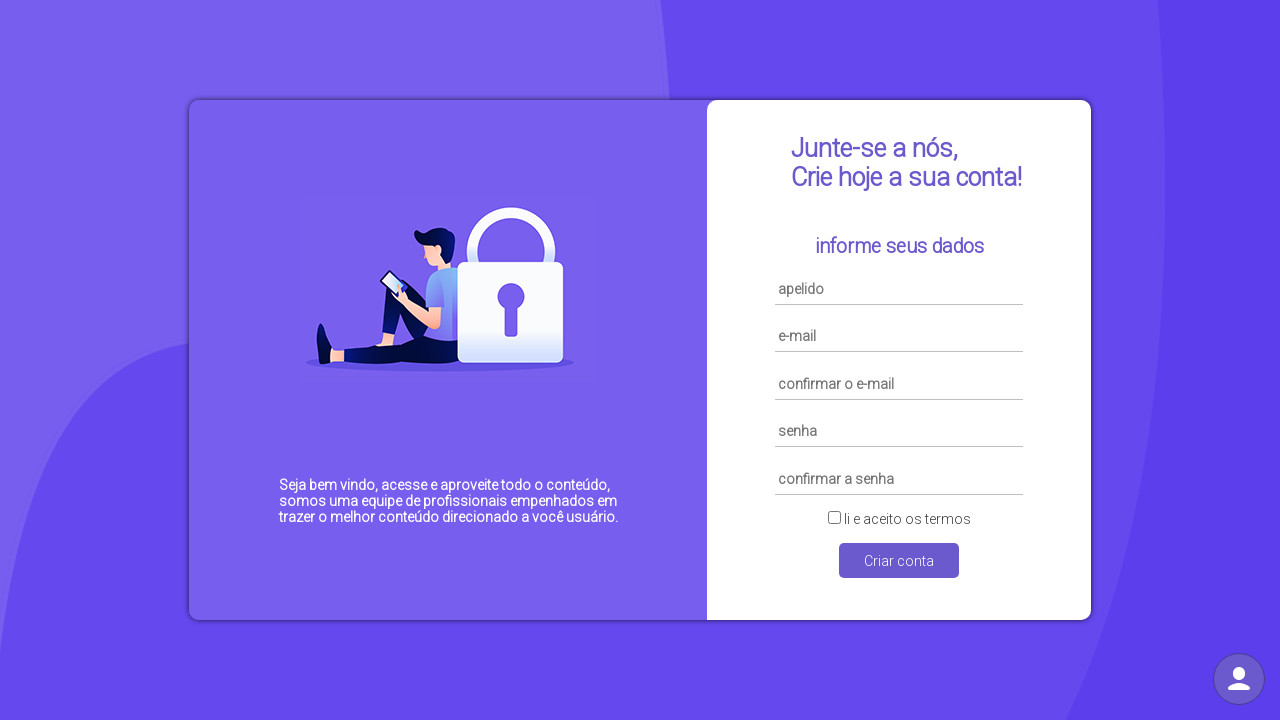

Navigated to account creation page
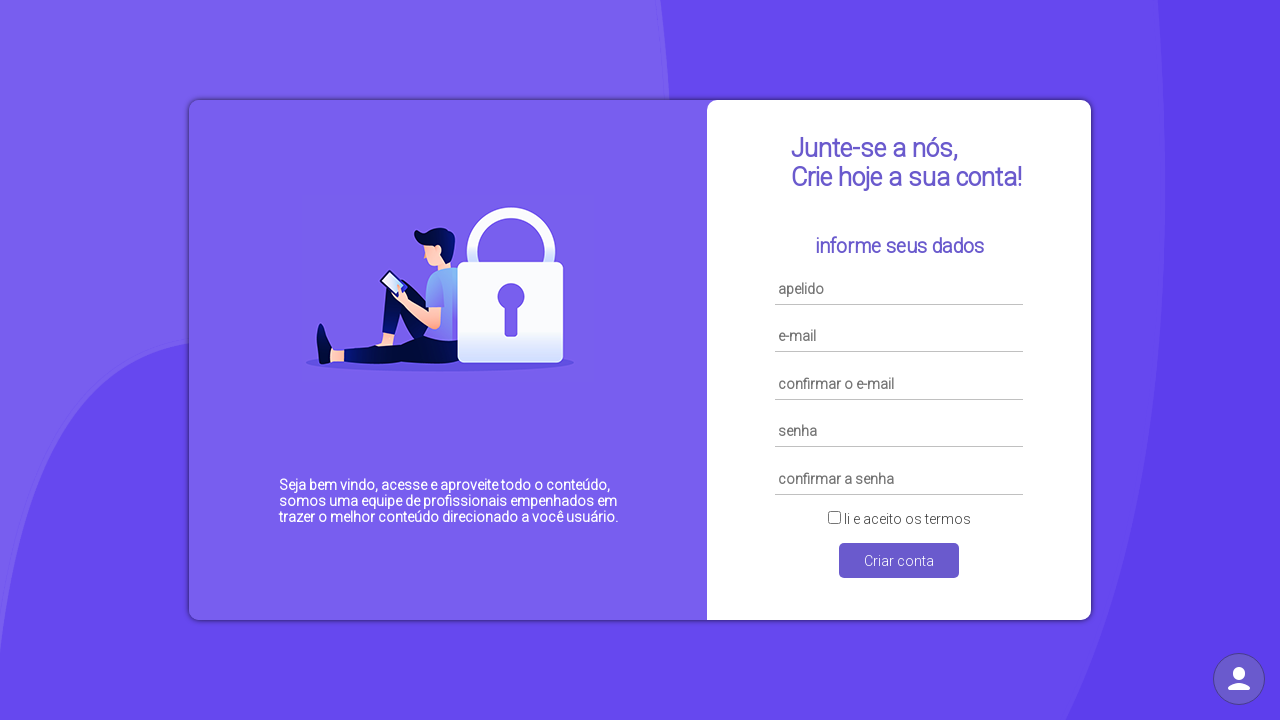

Located password field element
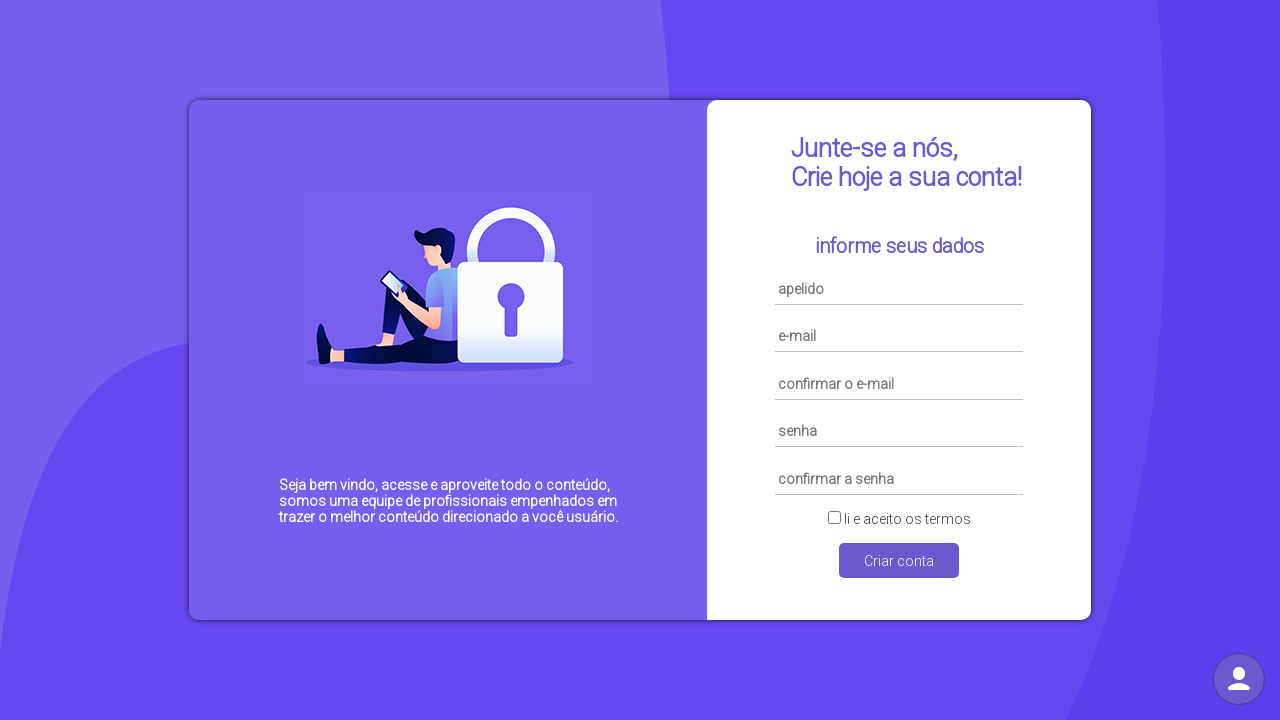

Cleared password field on #password
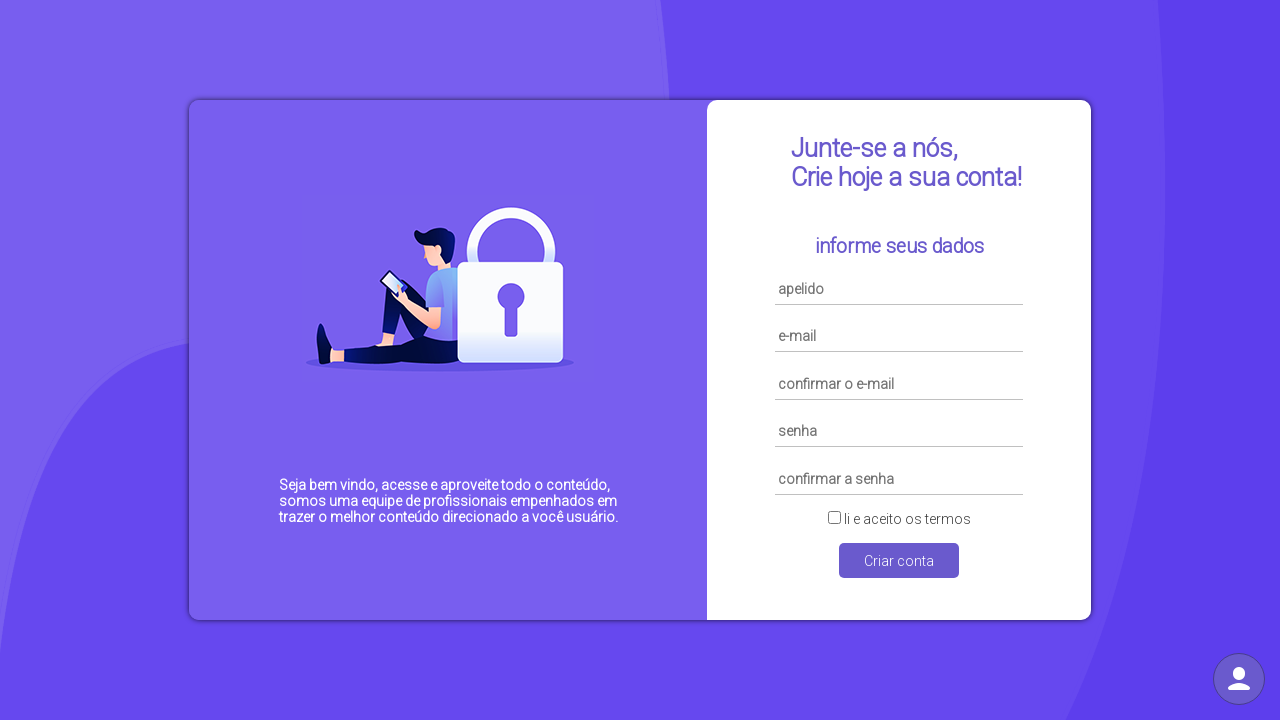

Filled password field with 'newpassword123' on #password
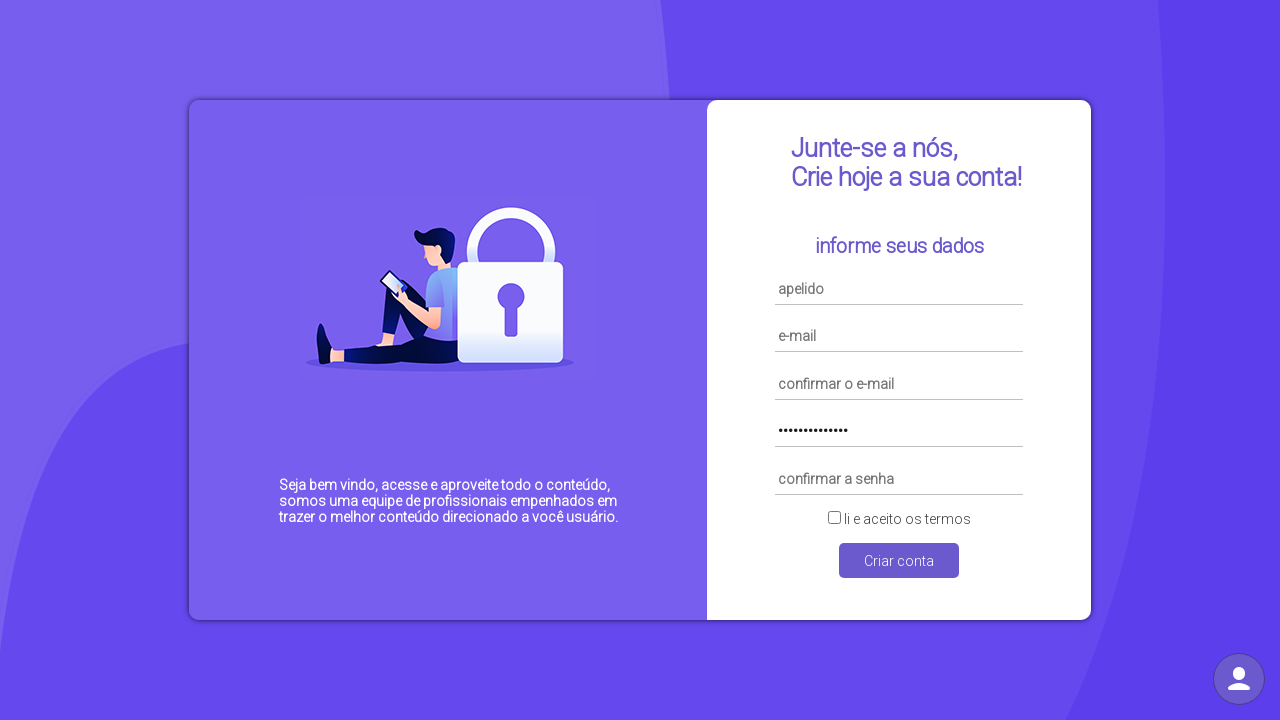

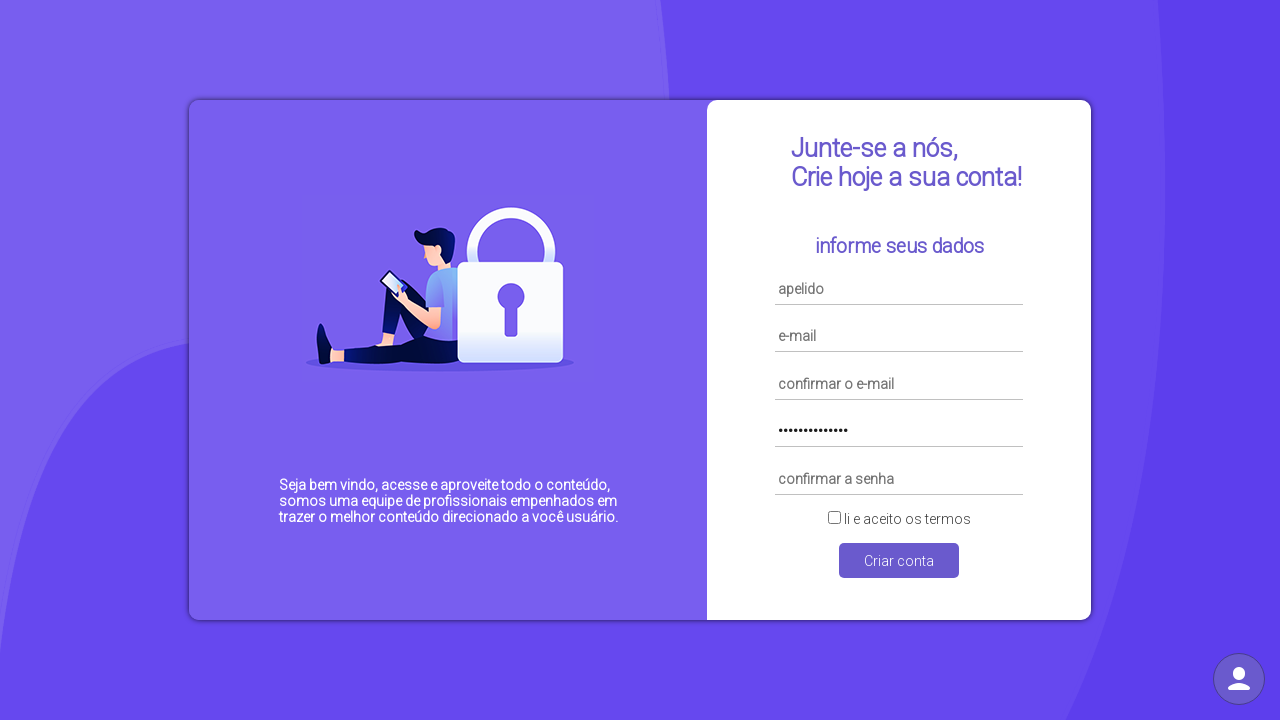